Navigates to Cashwise website and verifies the page loads by checking title and URL

Starting URL: https://cashwise.us

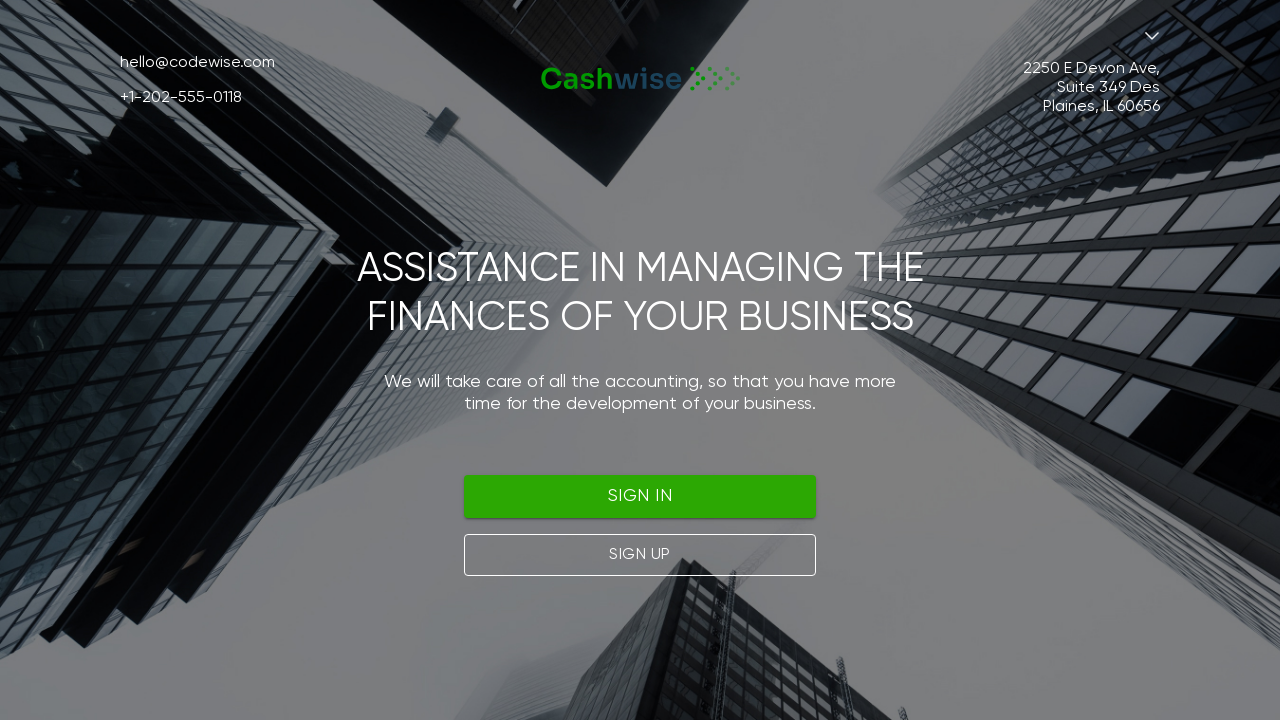

Navigated to Cashwise website at https://cashwise.us
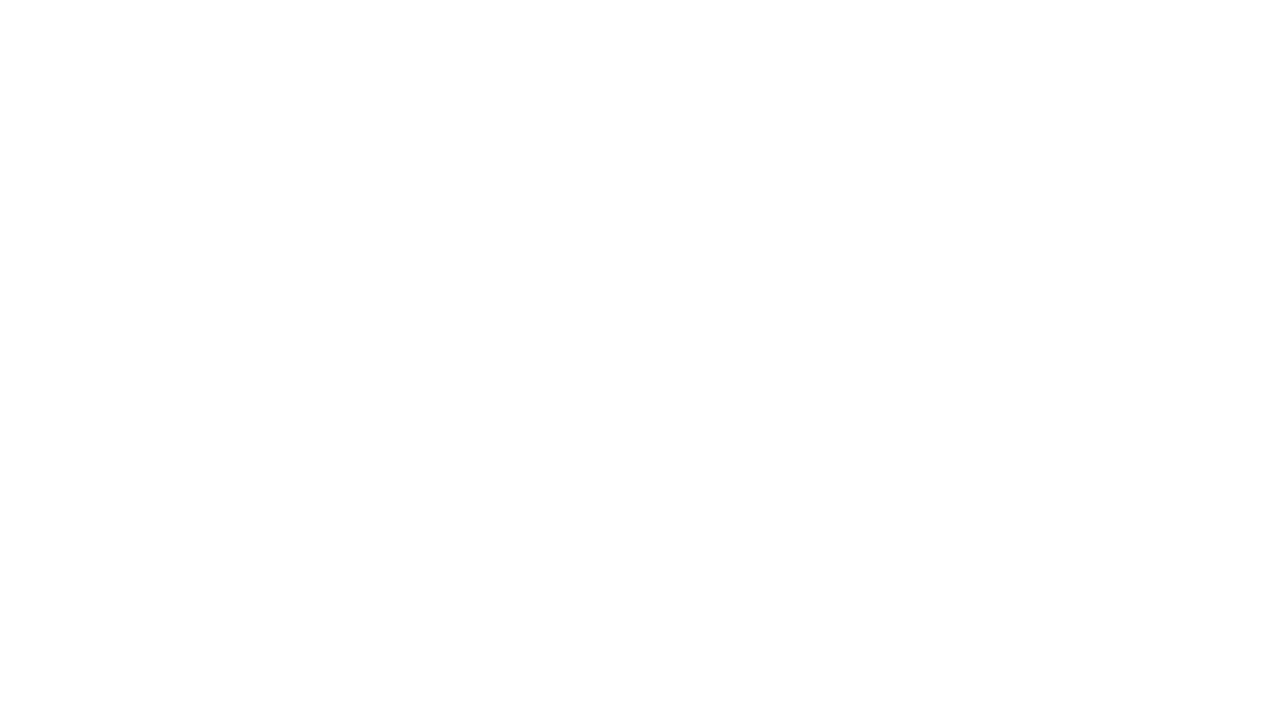

Page reached domcontentloaded state
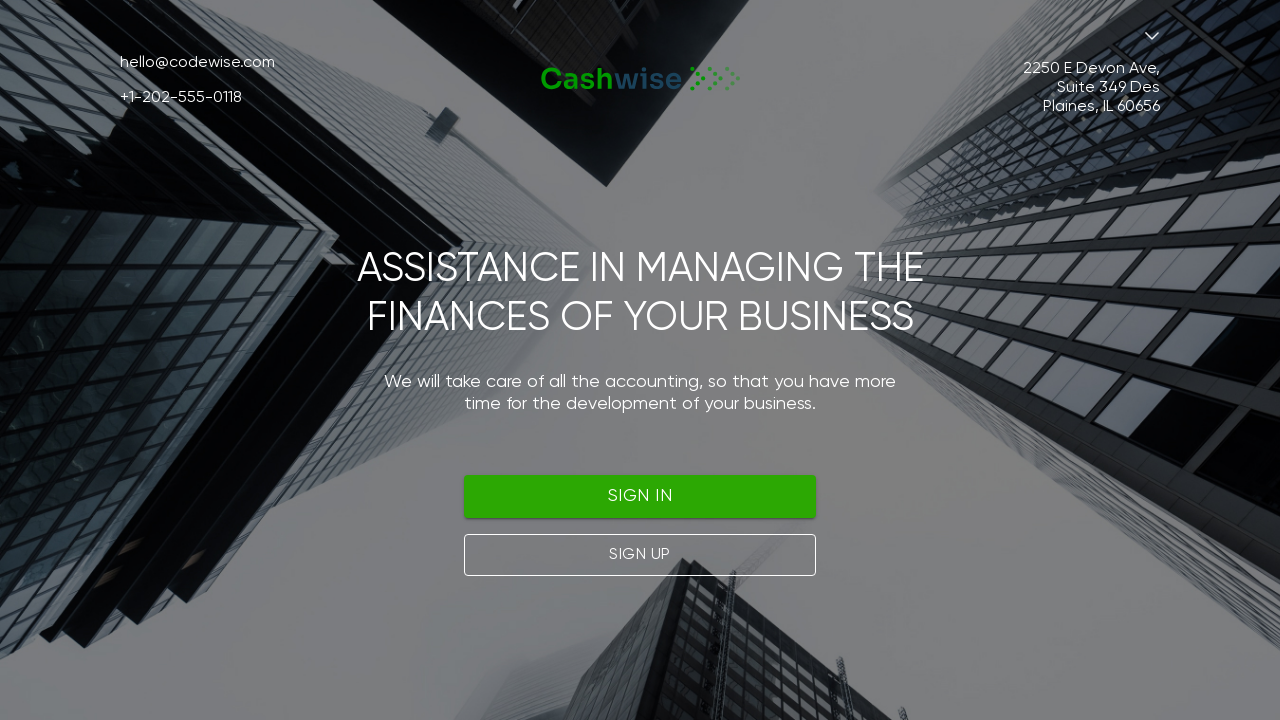

Retrieved page title: Cashwise
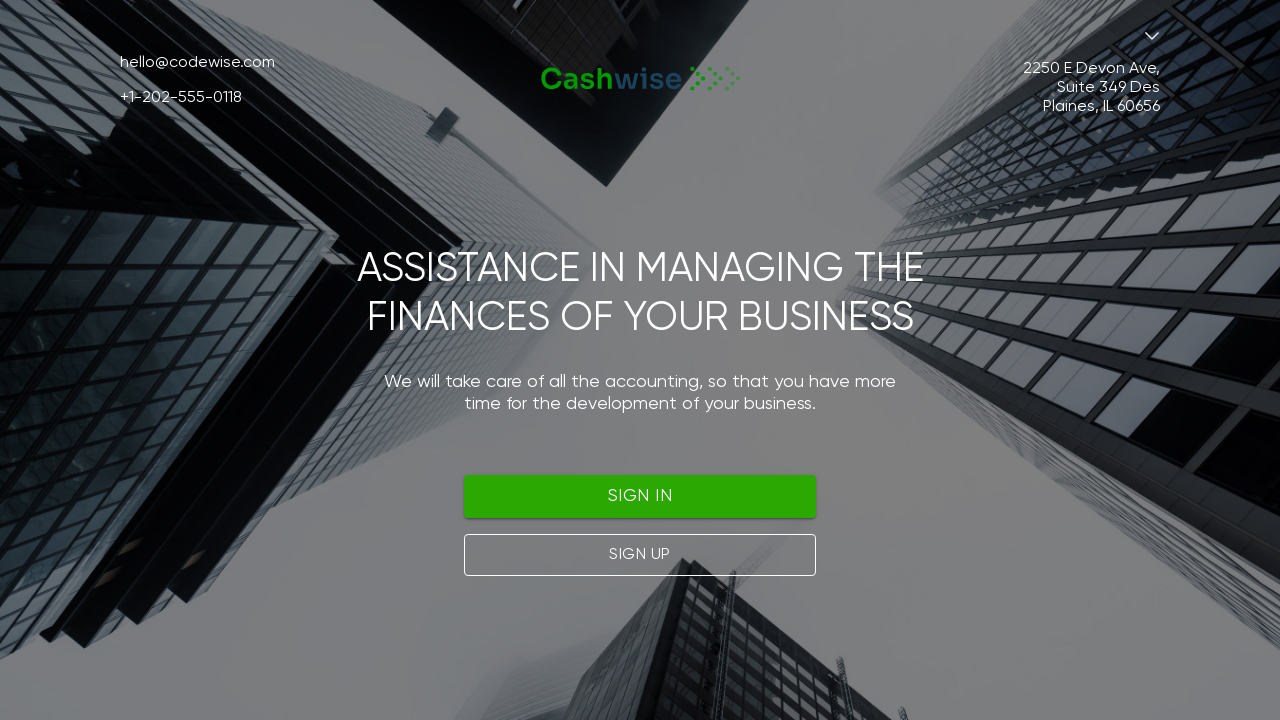

Retrieved current URL: https://cashwise.us/main
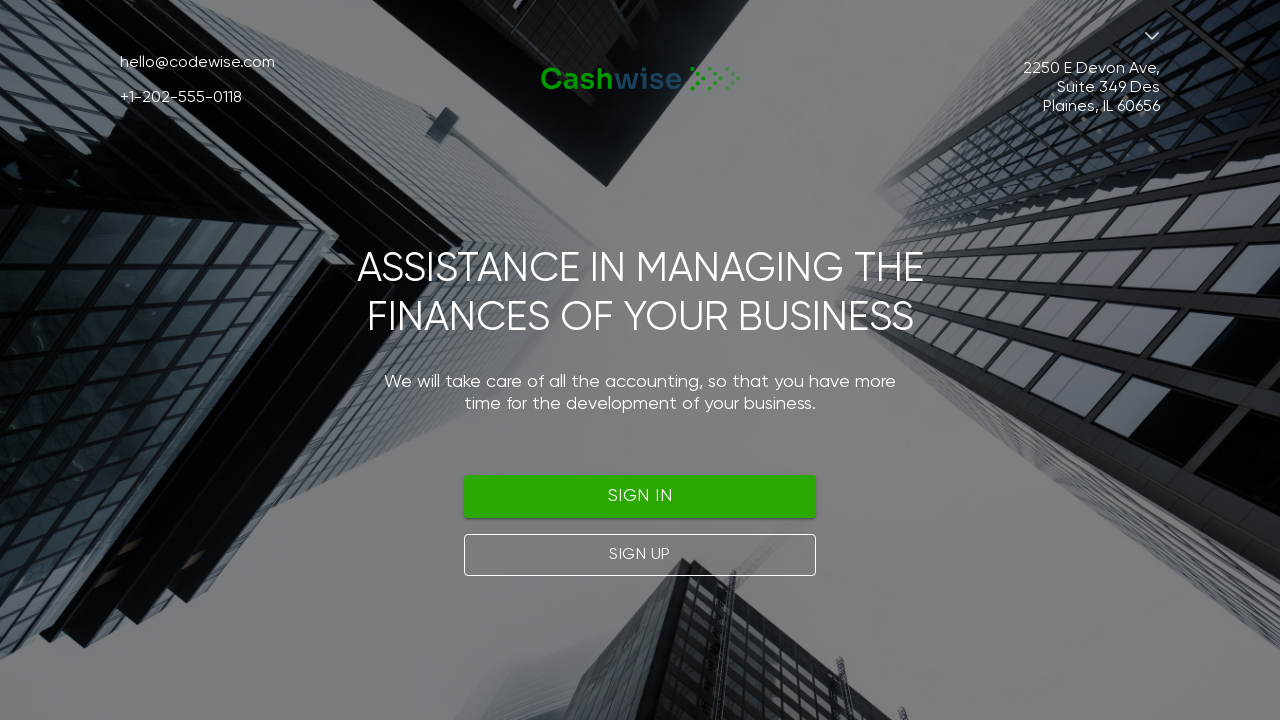

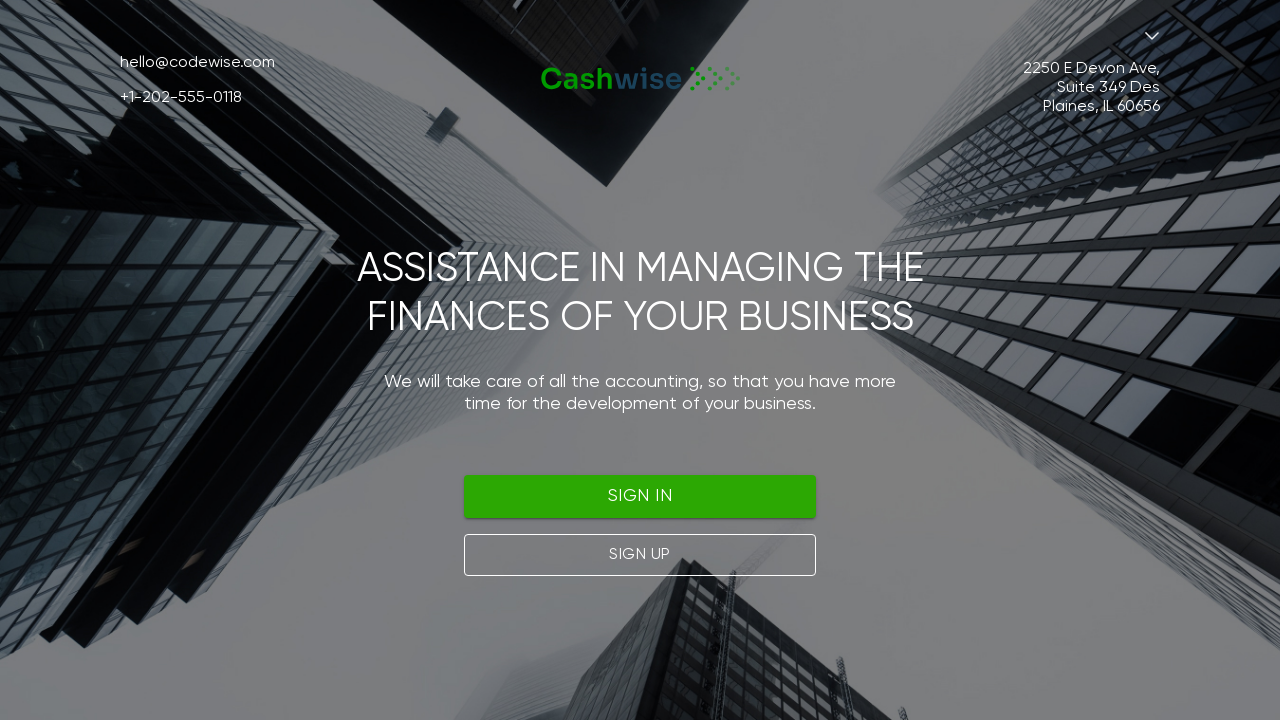